Tests date picker functionality by clearing the existing date and entering a new date that is 10 days in the future

Starting URL: https://demoqa.com/date-picker

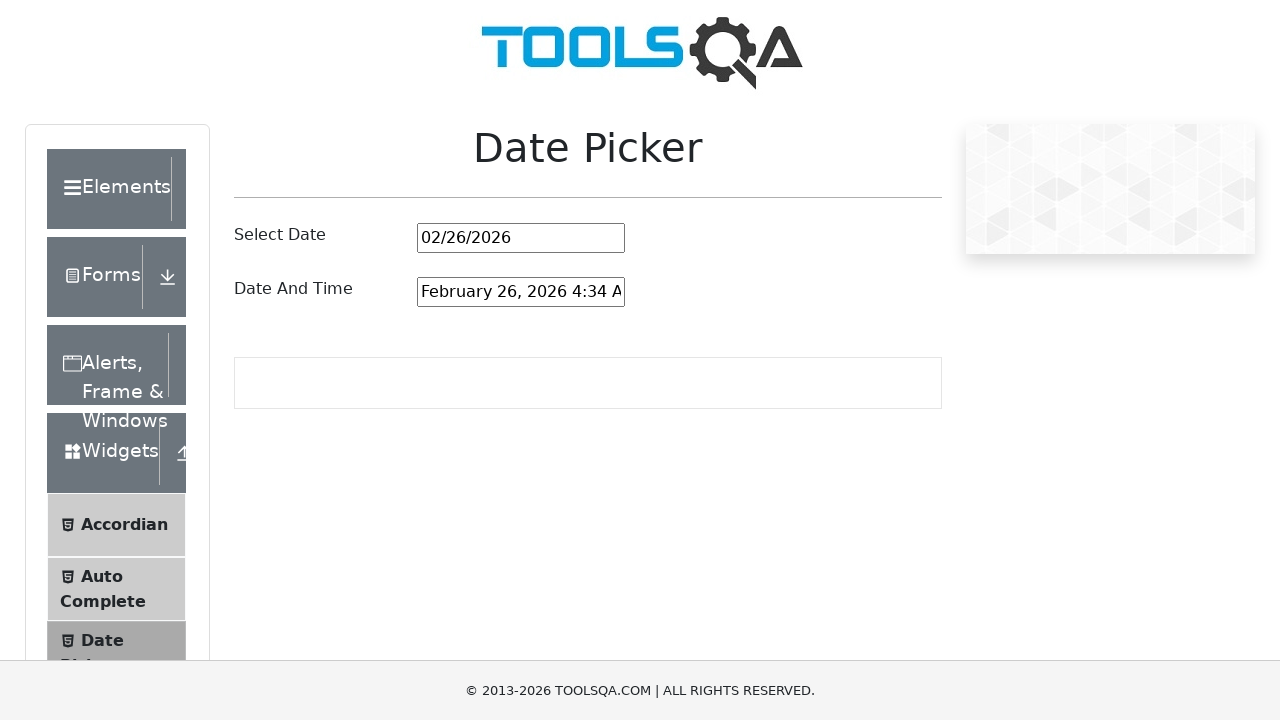

Clicked on date picker input field at (521, 238) on #datePickerMonthYearInput
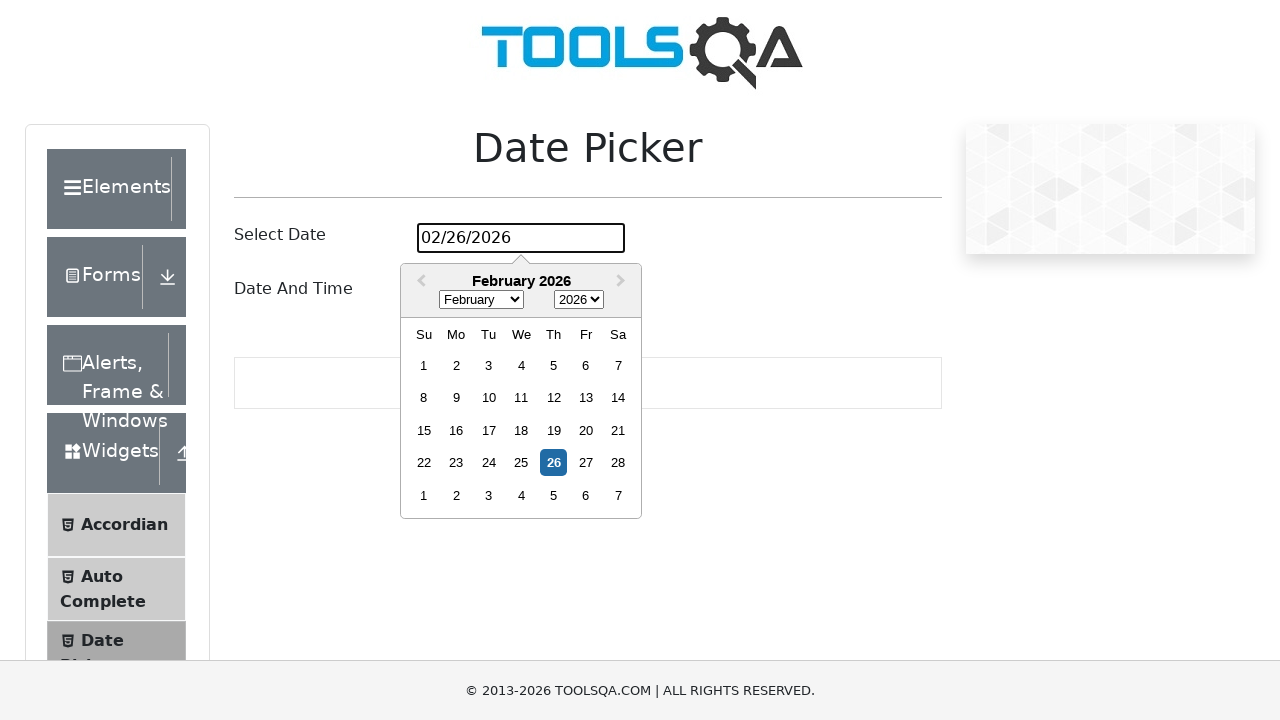

Selected all text in date picker field on #datePickerMonthYearInput
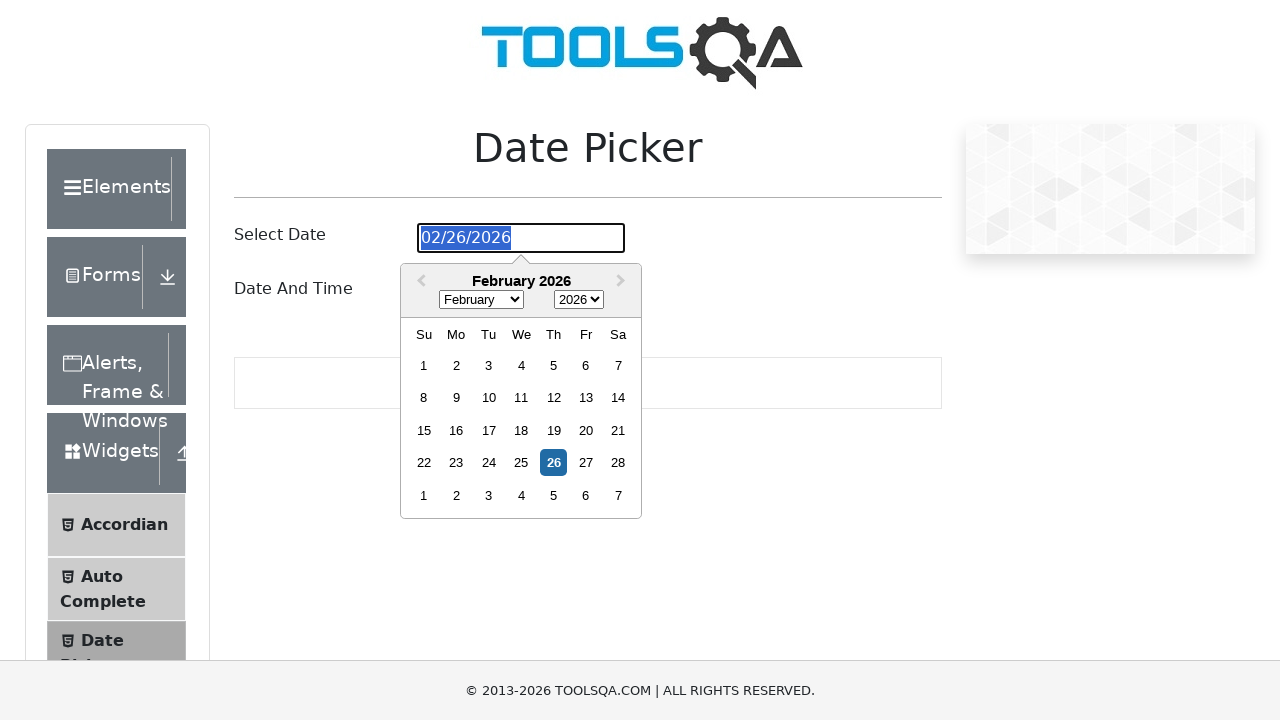

Cleared existing date from date picker on #datePickerMonthYearInput
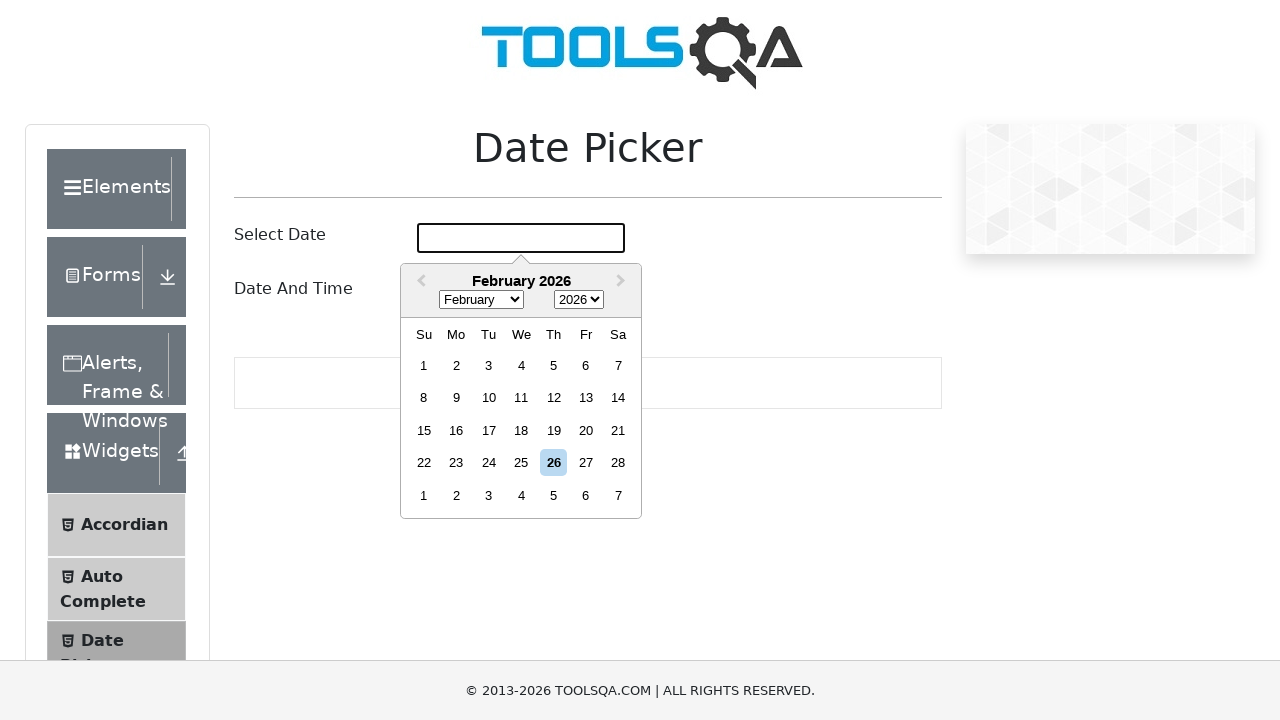

Entered new date 10 days in the future: 3/5/2026 on #datePickerMonthYearInput
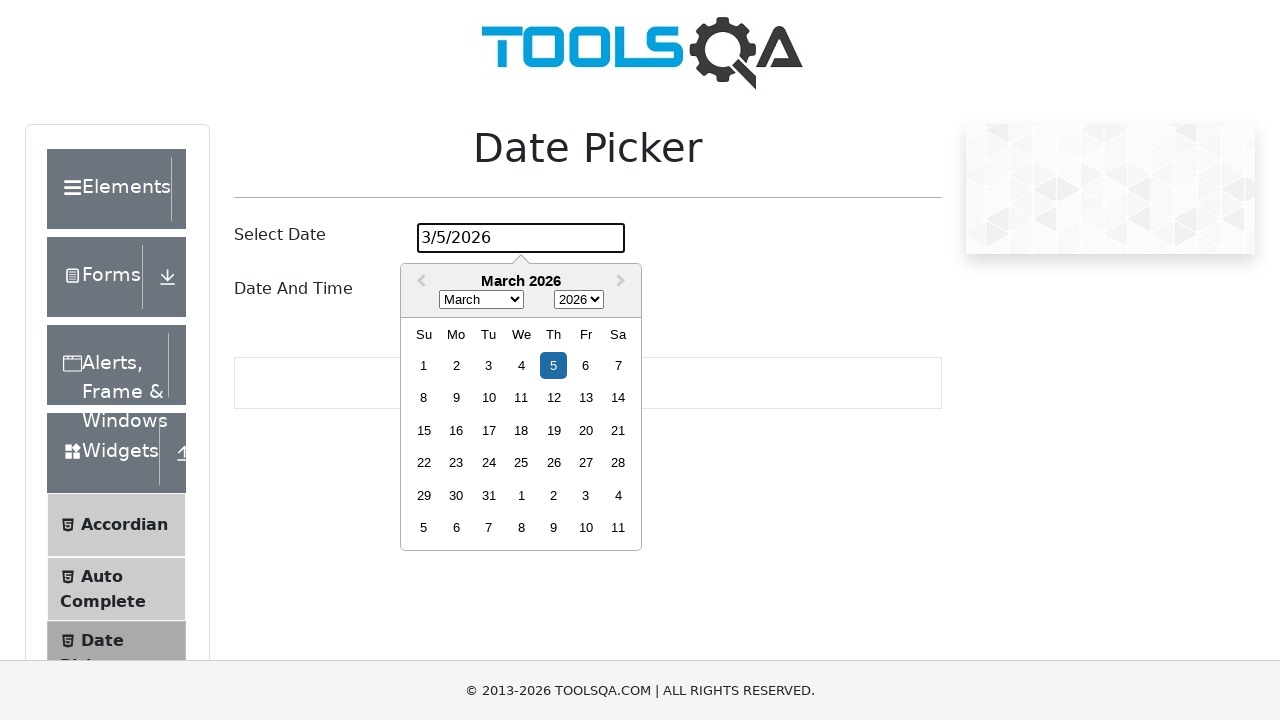

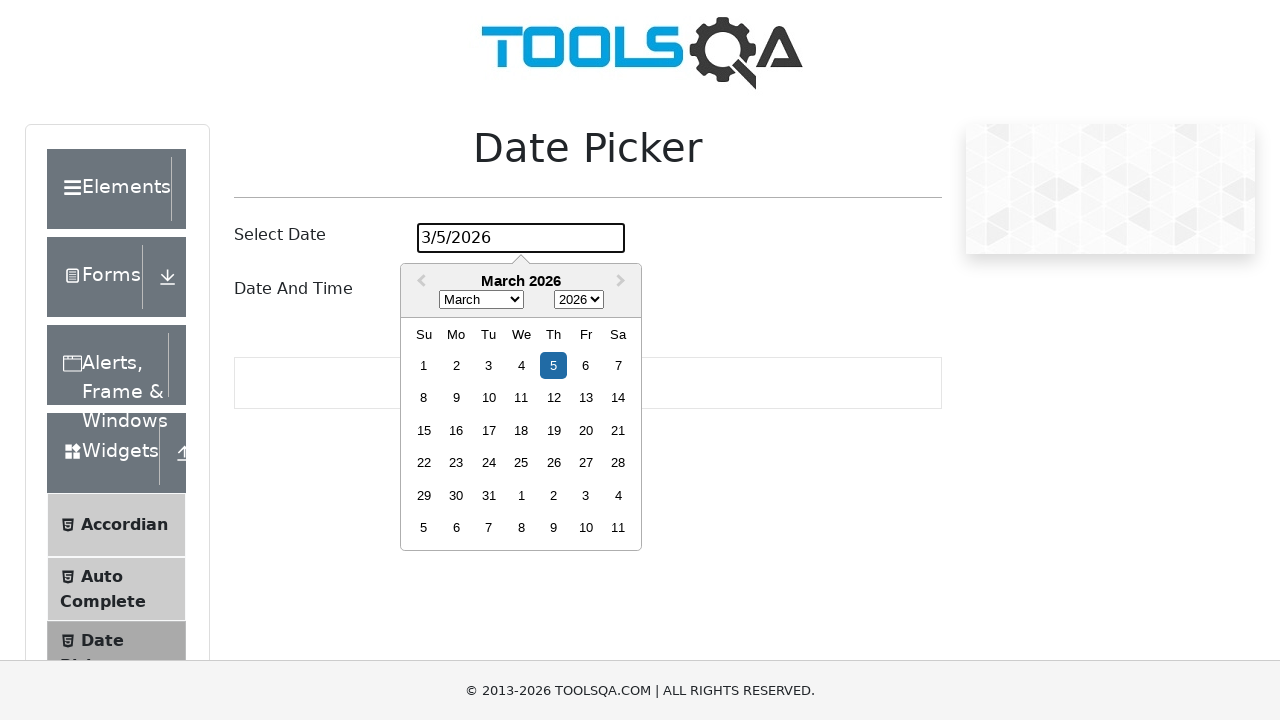